Tests tab opening functionality by clicking a launcher button that opens a new tab, then switches to the new tab and navigates to a second page

Starting URL: https://v1.training-support.net/selenium/tab-opener

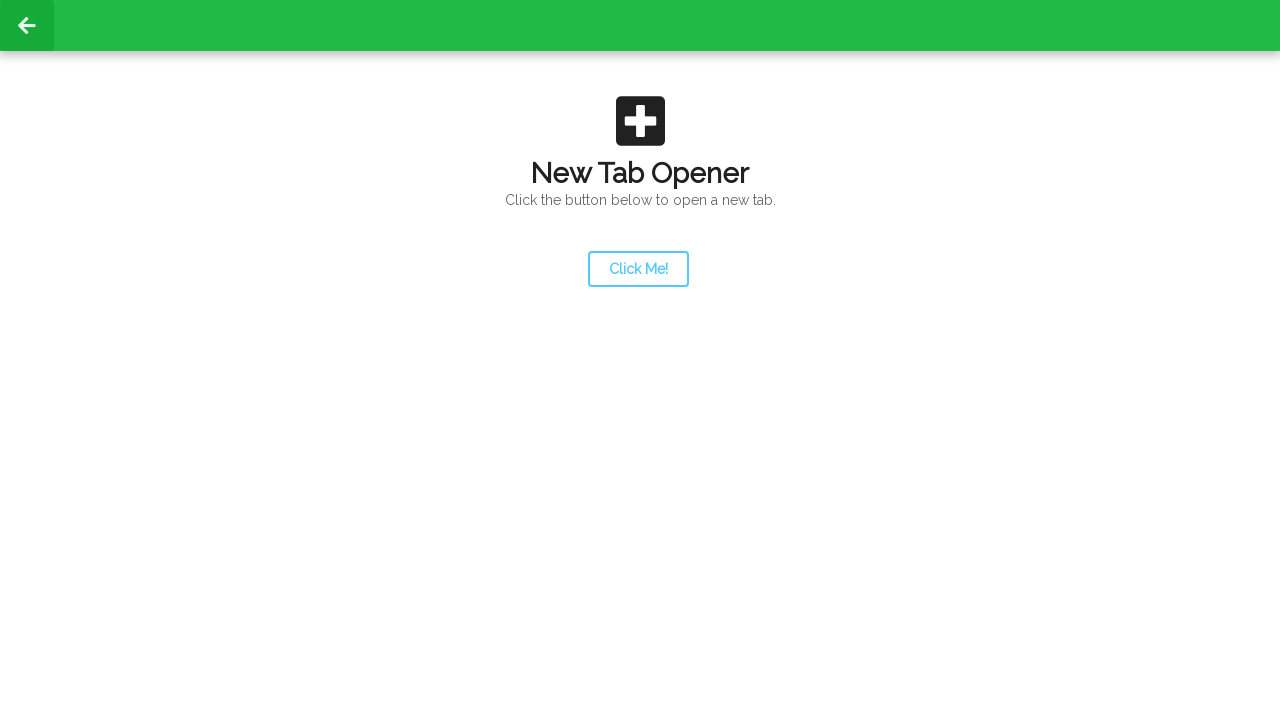

Clicked launcher button to open new tab at (638, 269) on #launcher
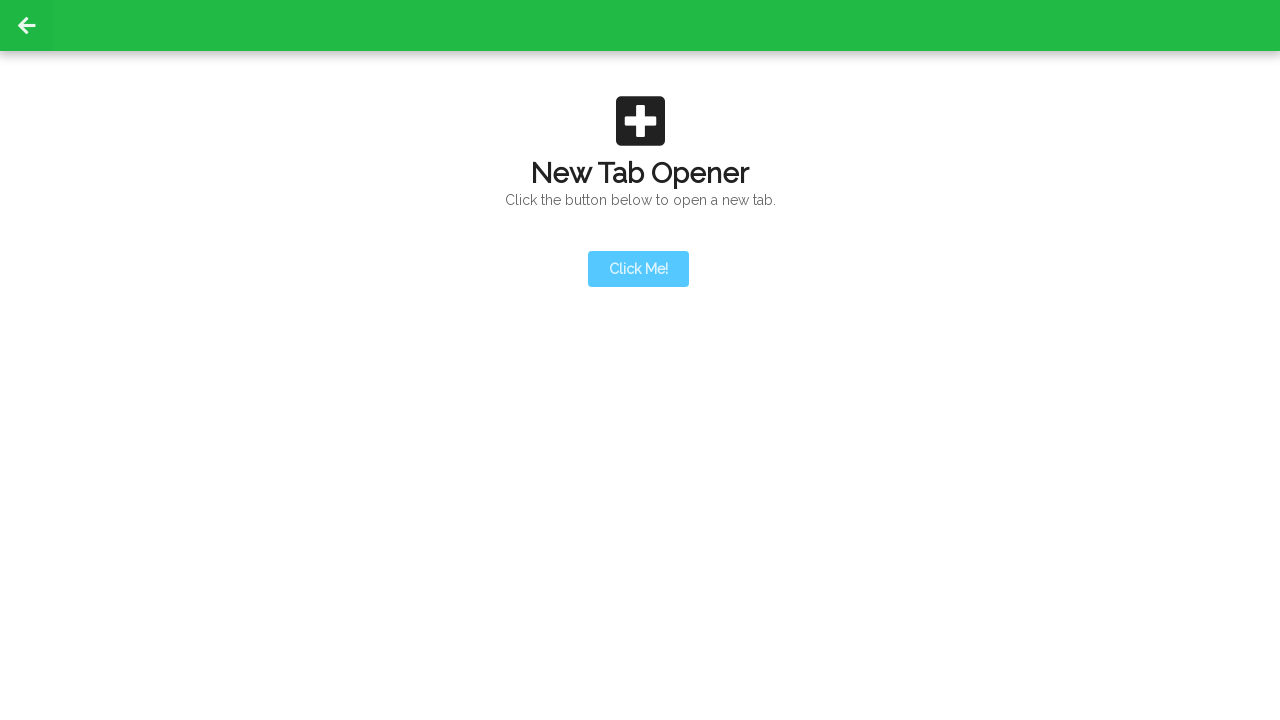

Waited 2 seconds for new tab to open
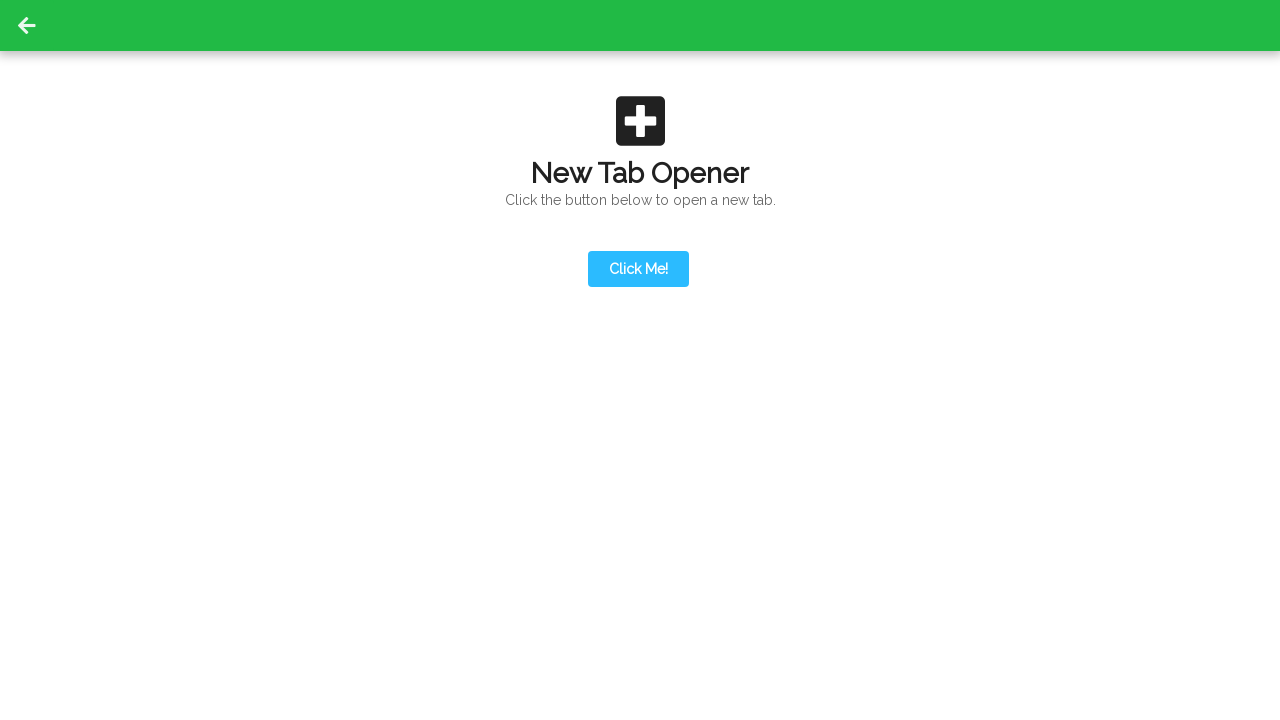

Retrieved all open pages from context
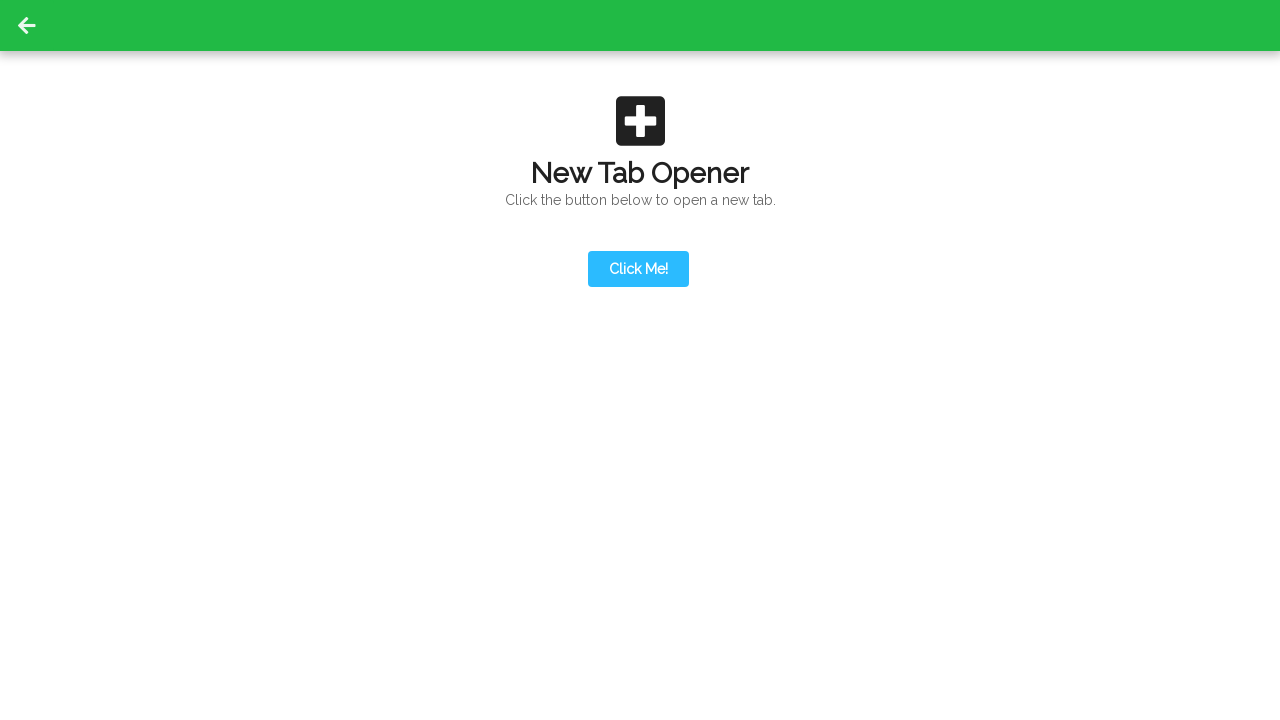

Switched to the new tab (pages[1])
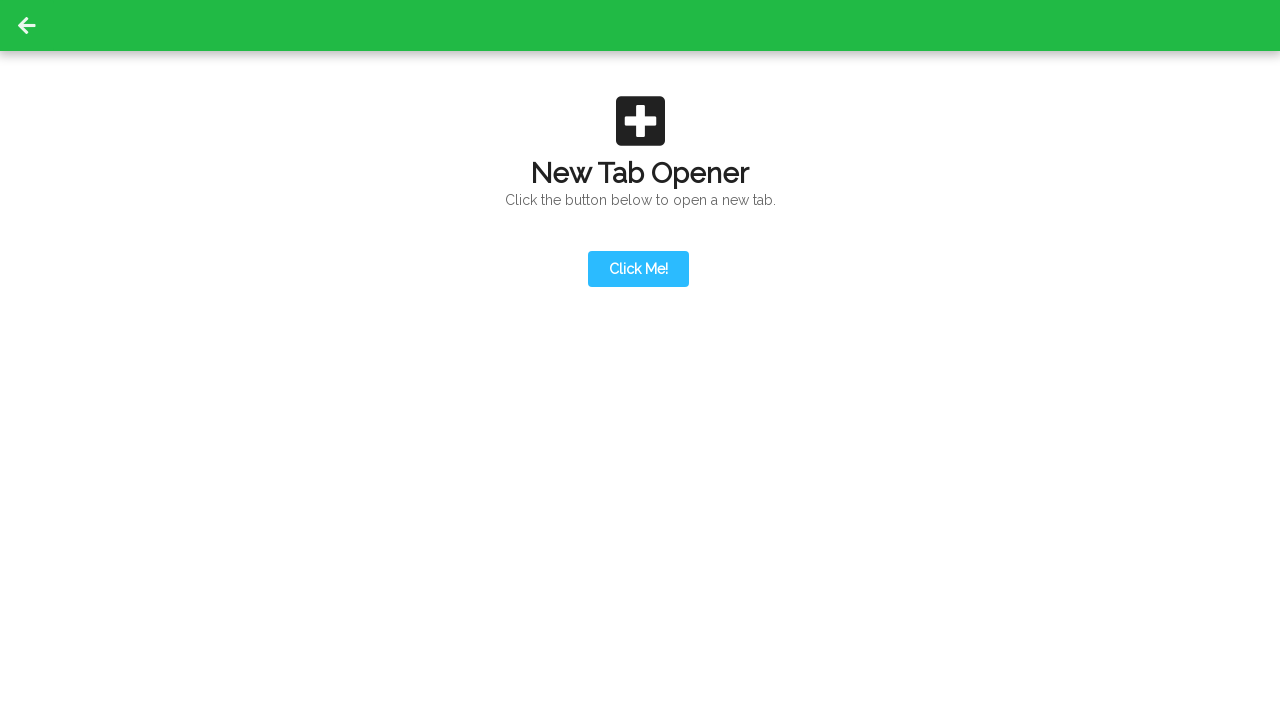

Navigated to second page in new tab
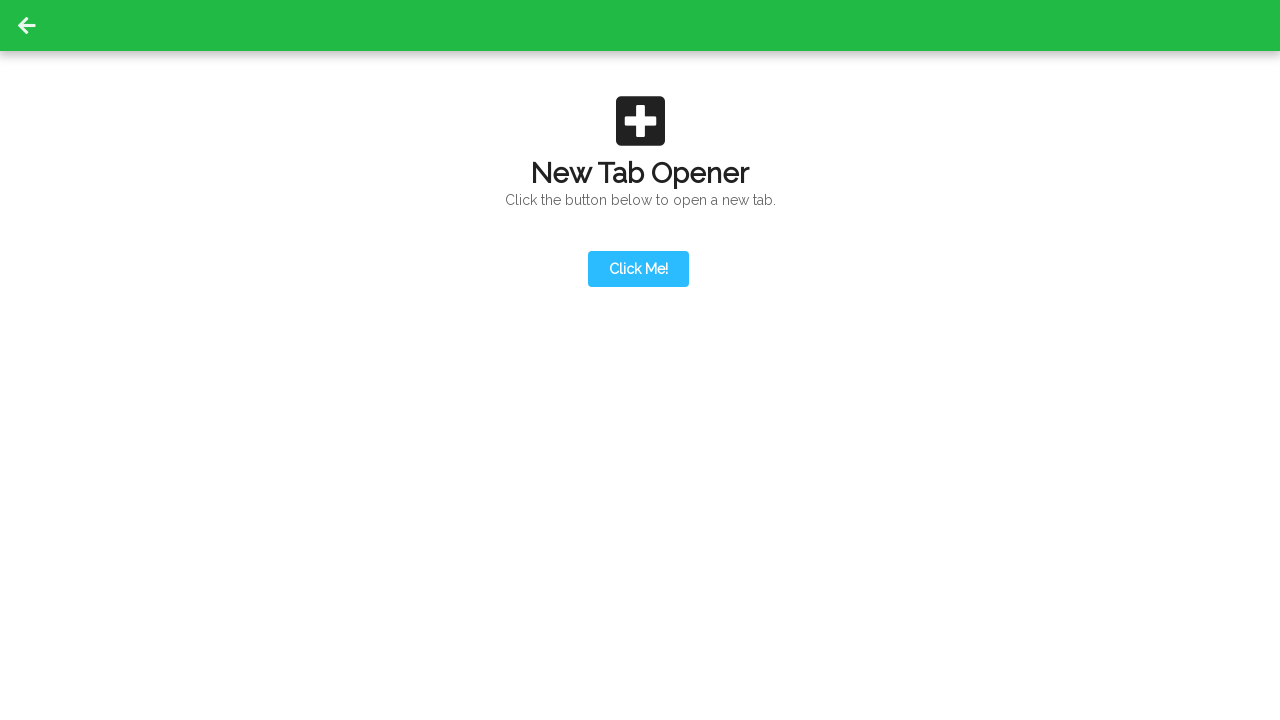

Waited for page to reach domcontentloaded state
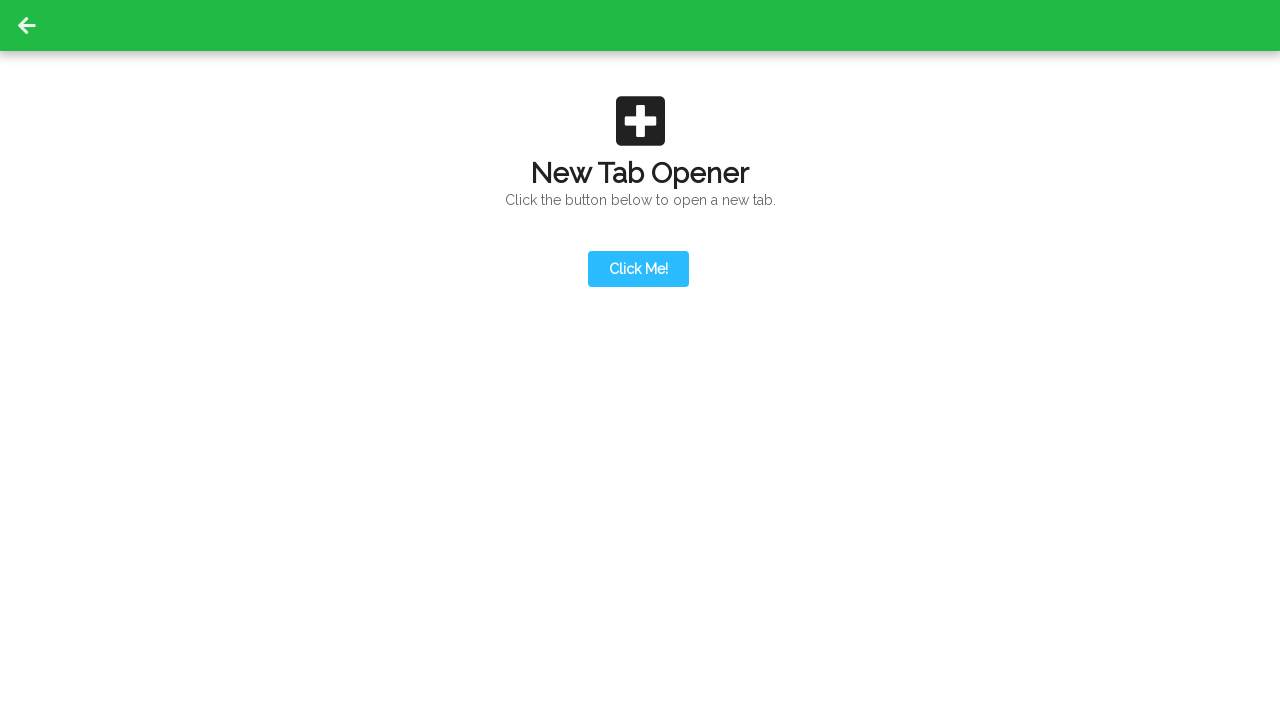

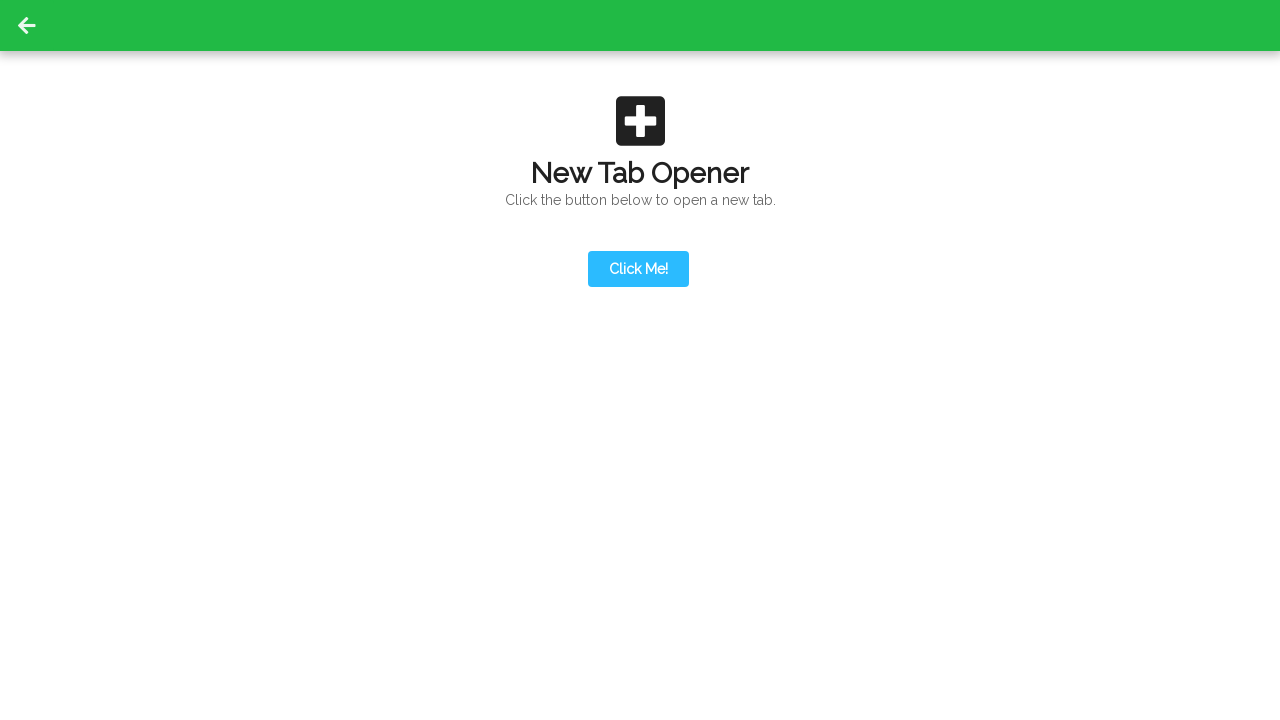